Tests moving mouse to absolute viewport coordinates

Starting URL: https://selenium.dev/selenium/web/mouse_interaction.html

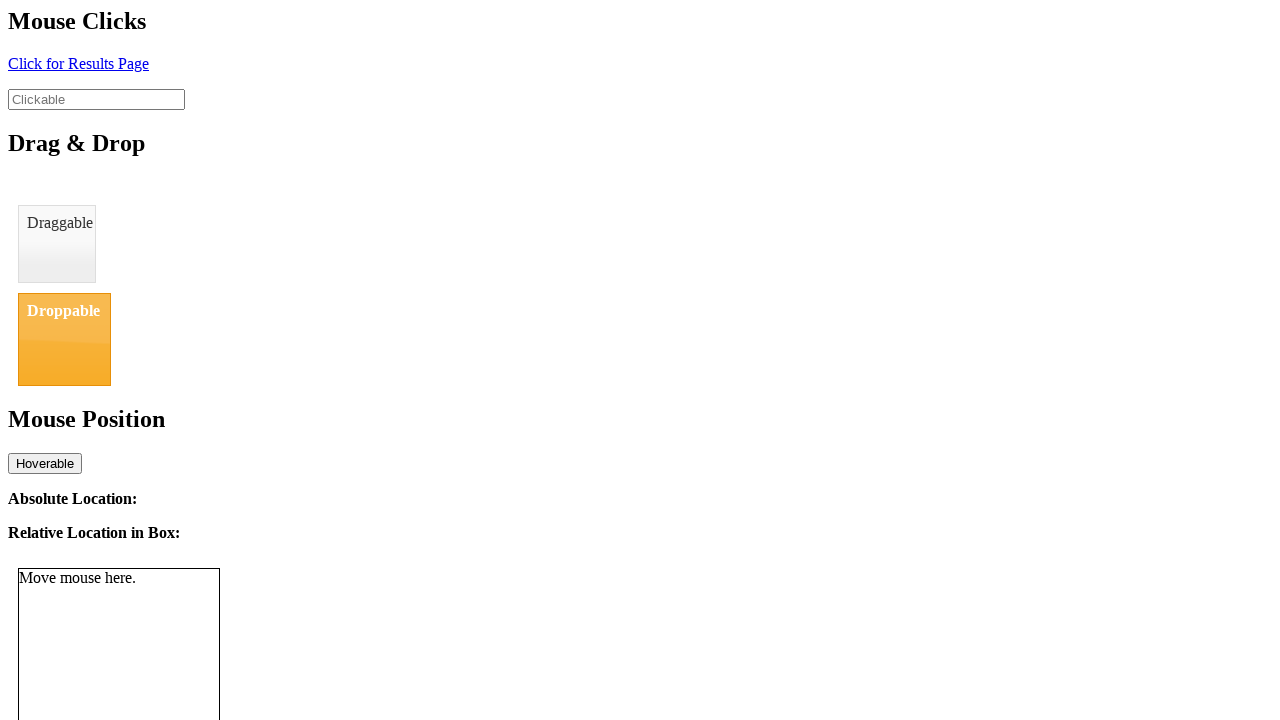

Moved mouse to absolute viewport coordinates (8, 12) at (8, 12)
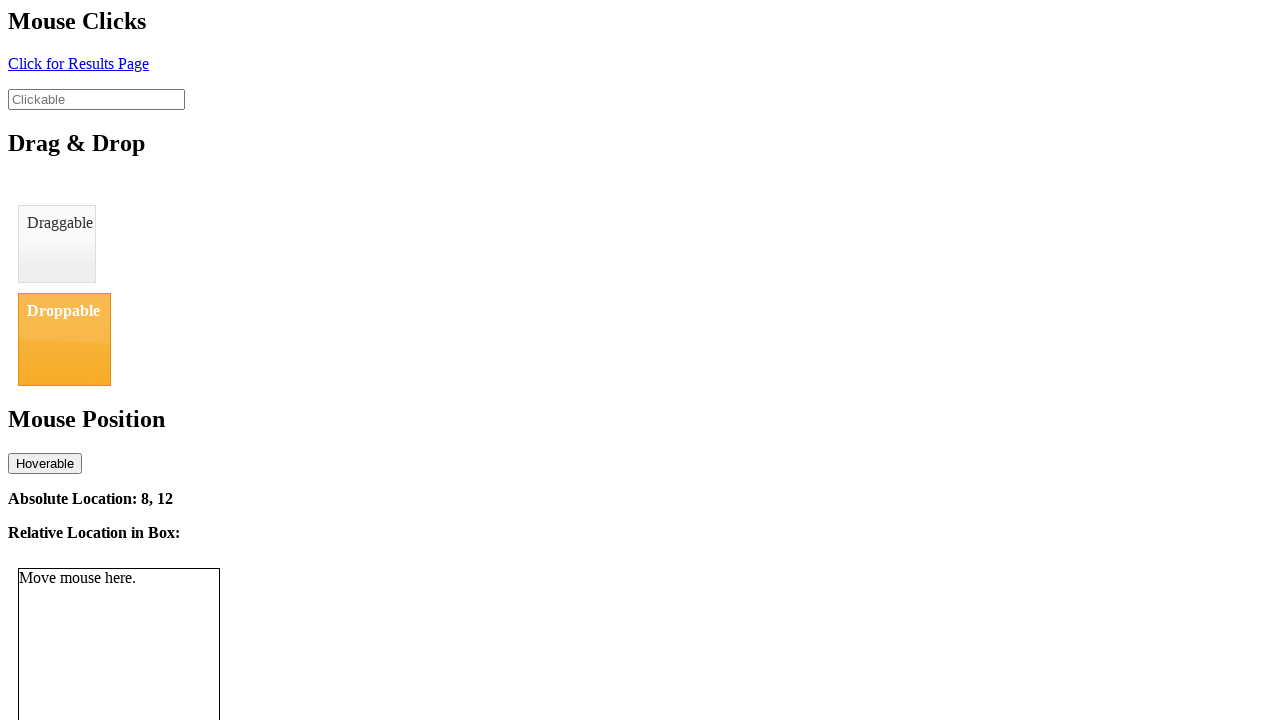

Verified absolute location element is present
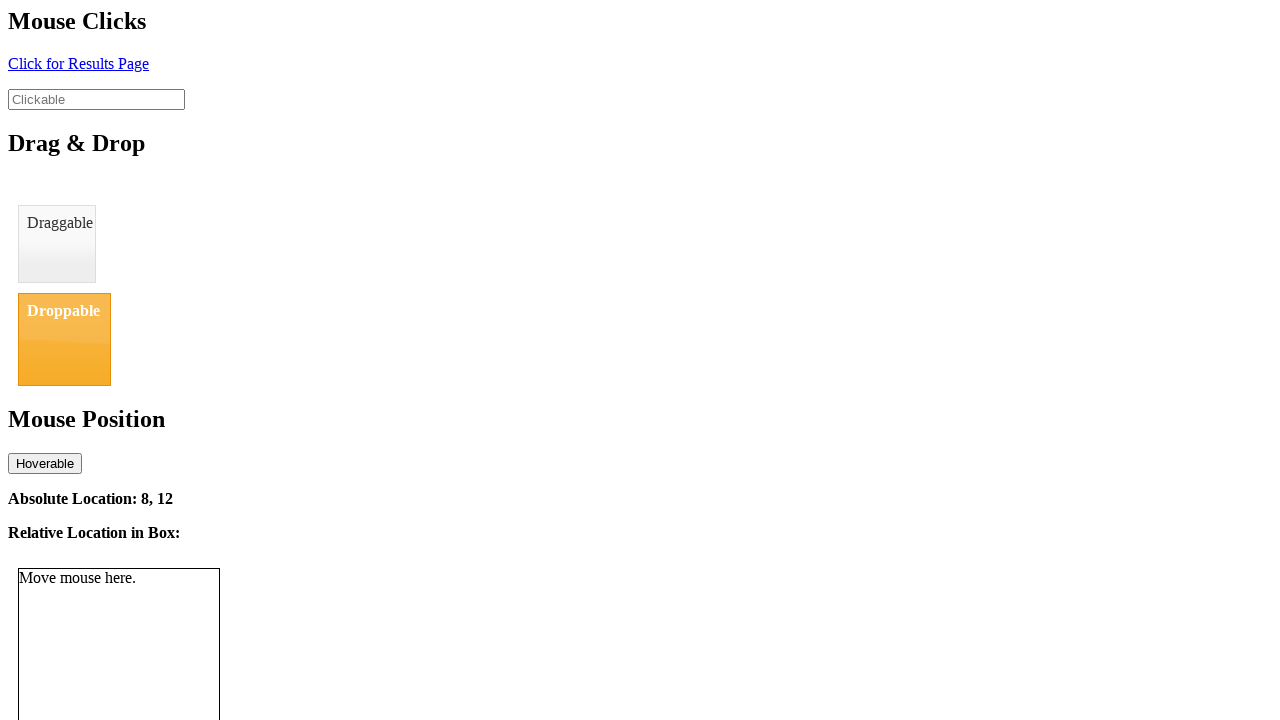

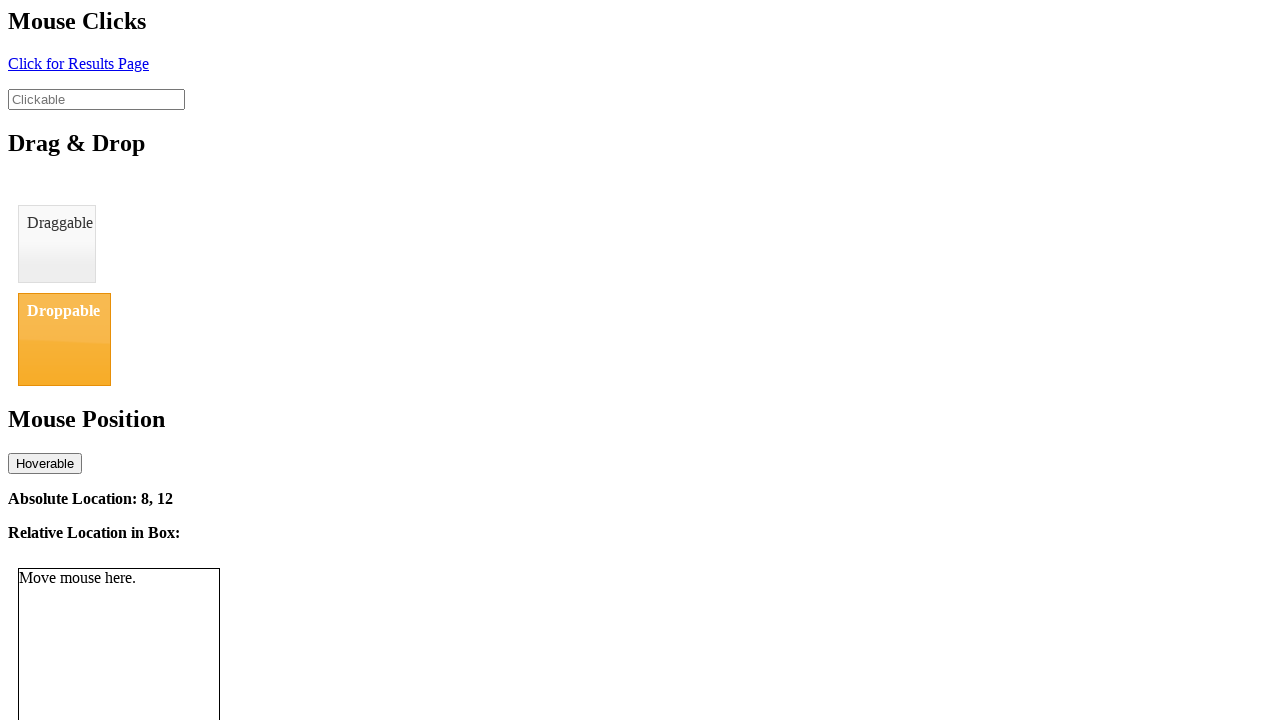